Tests the English contact form on Mind-SAT website by filling in name, email, company, selecting company size, adding questions, agreeing to terms, and submitting

Starting URL: https://mind-sat.com/en/

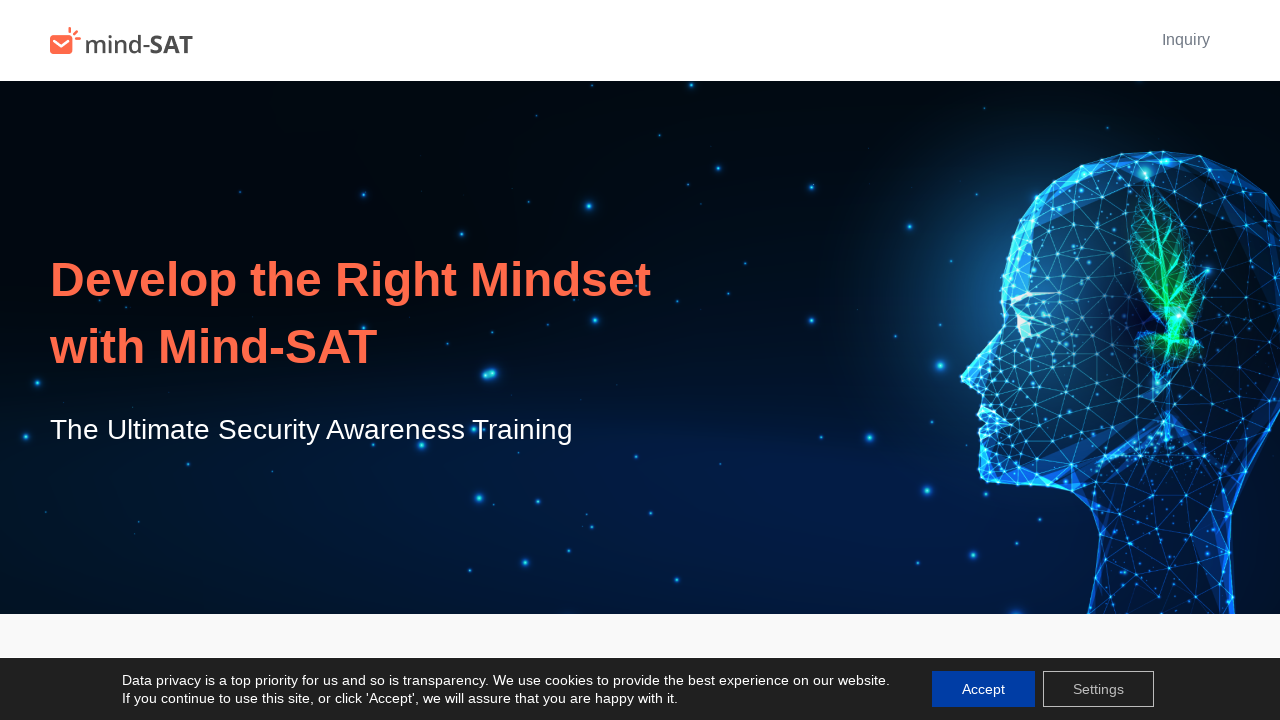

Clicked Inquiry link on Mind-SAT contact page at (1186, 40) on internal:role=link[name="Inquiry"i]
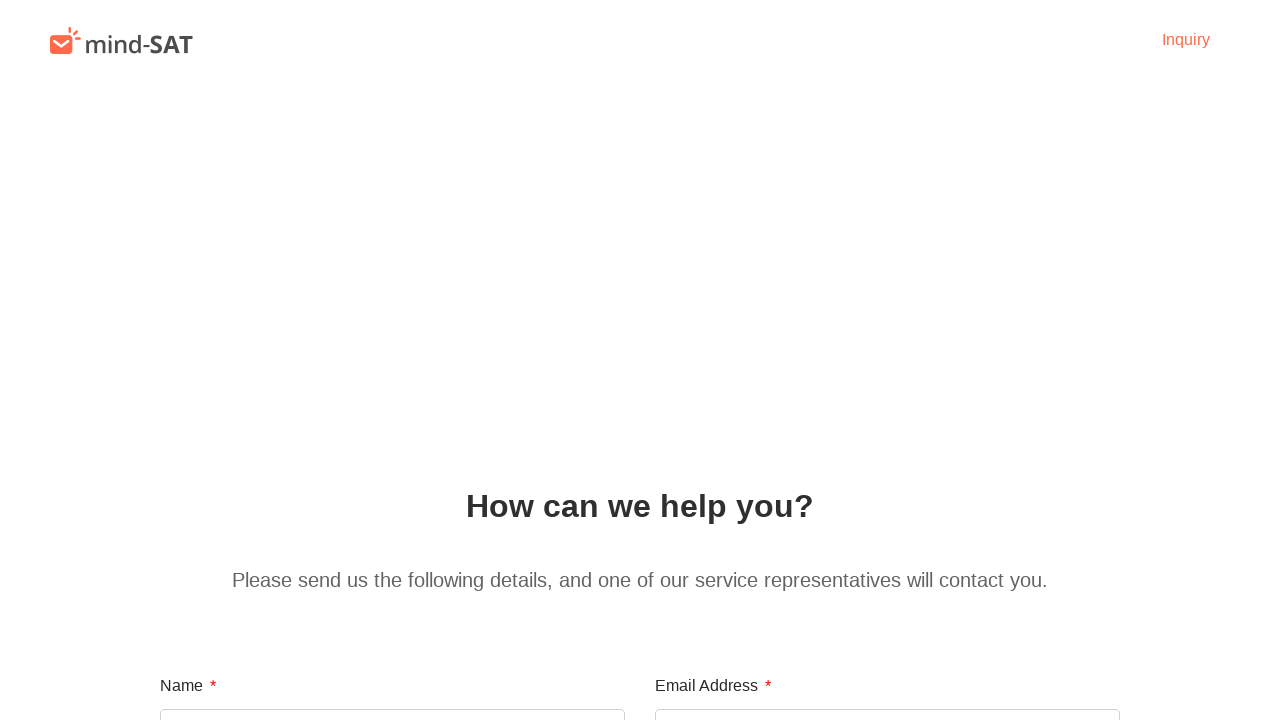

Clicked name input field at (392, 694) on internal:attr=[placeholder="Please enter your name"i]
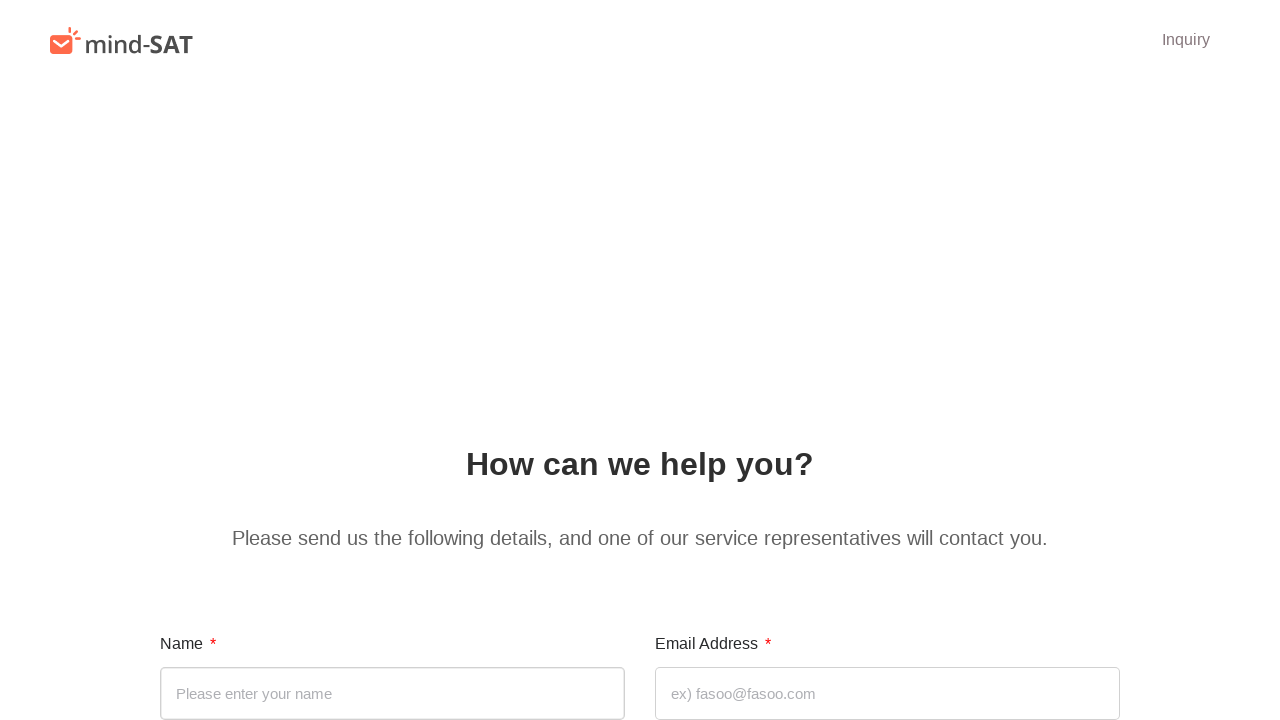

Filled name field with 'Michael Brown' on internal:attr=[placeholder="Please enter your name"i]
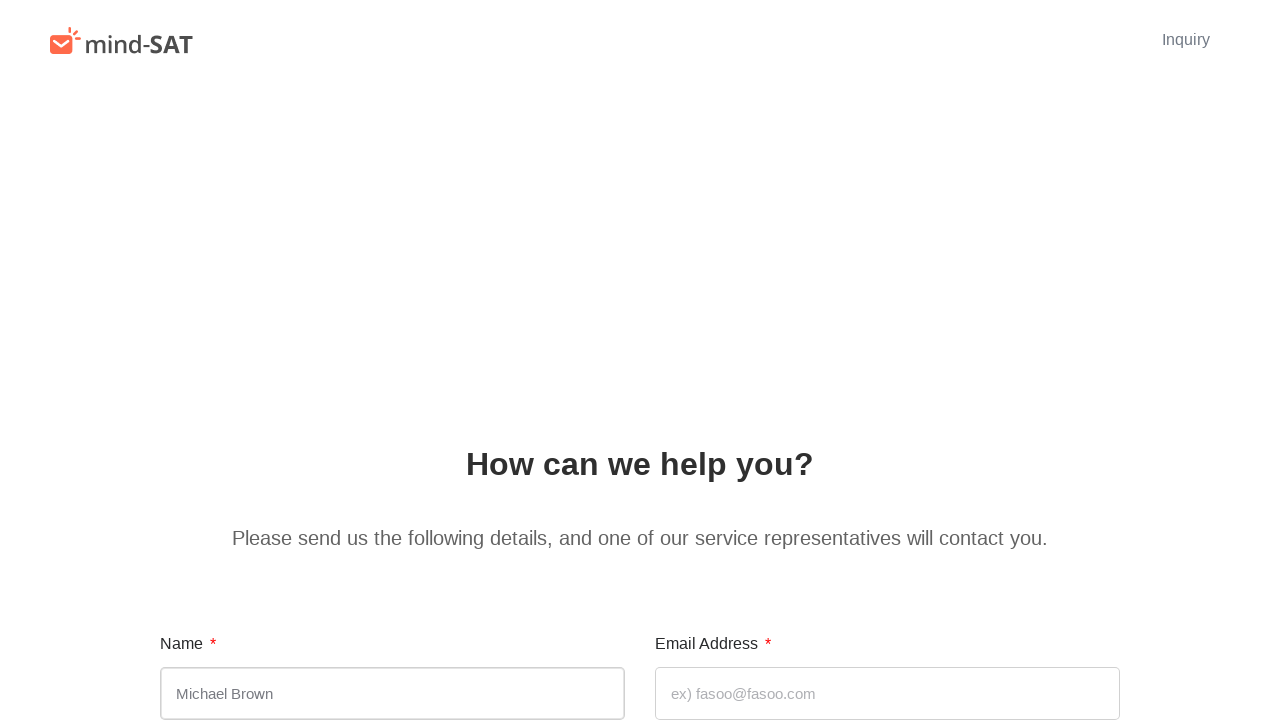

Clicked email input field at (888, 694) on internal:attr=[placeholder="ex) fasoo@fasoo.com"i]
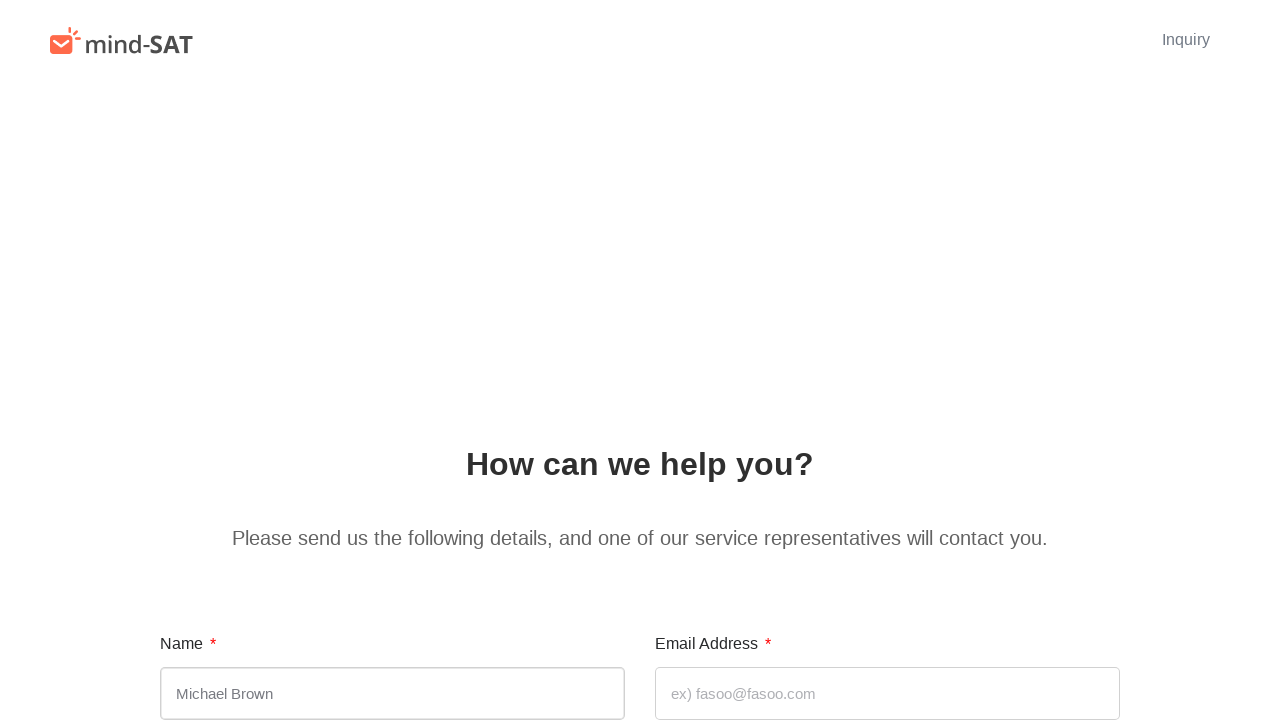

Filled email field with 'michael.brown@securityfirm.com' on internal:attr=[placeholder="ex) fasoo@fasoo.com"i]
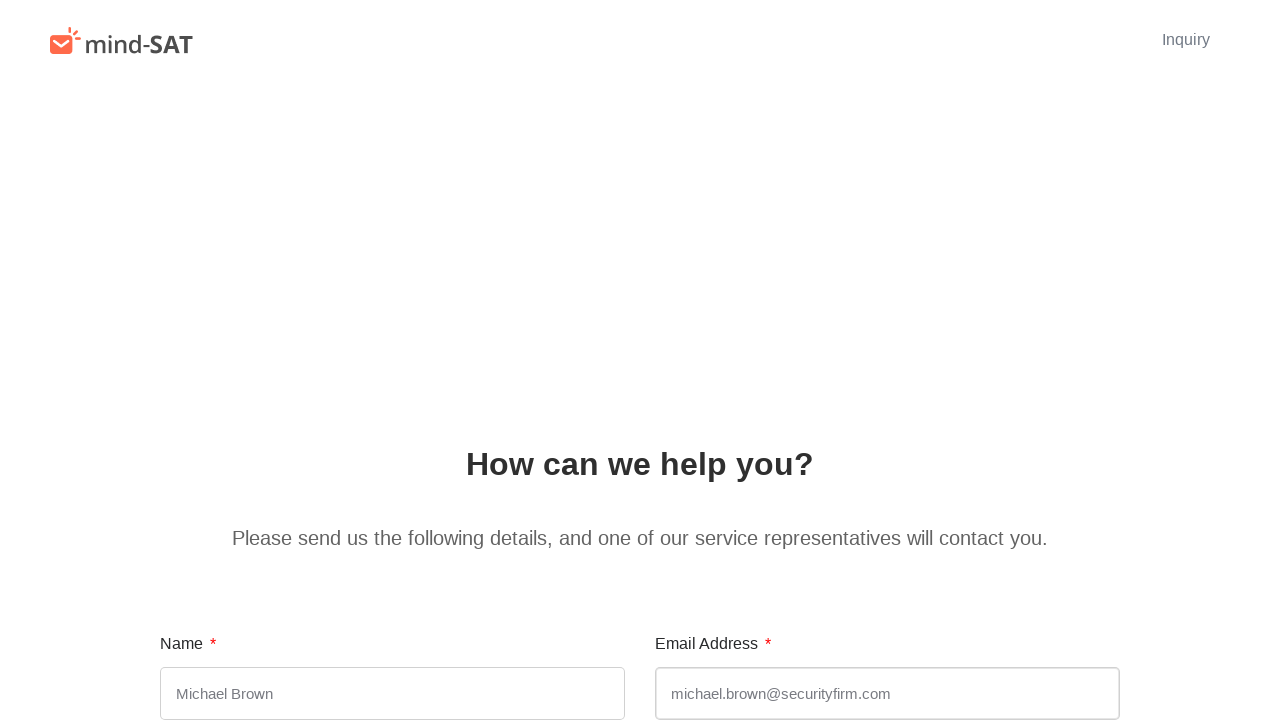

Clicked company name input field at (392, 361) on internal:attr=[placeholder="Please enter your company name"i]
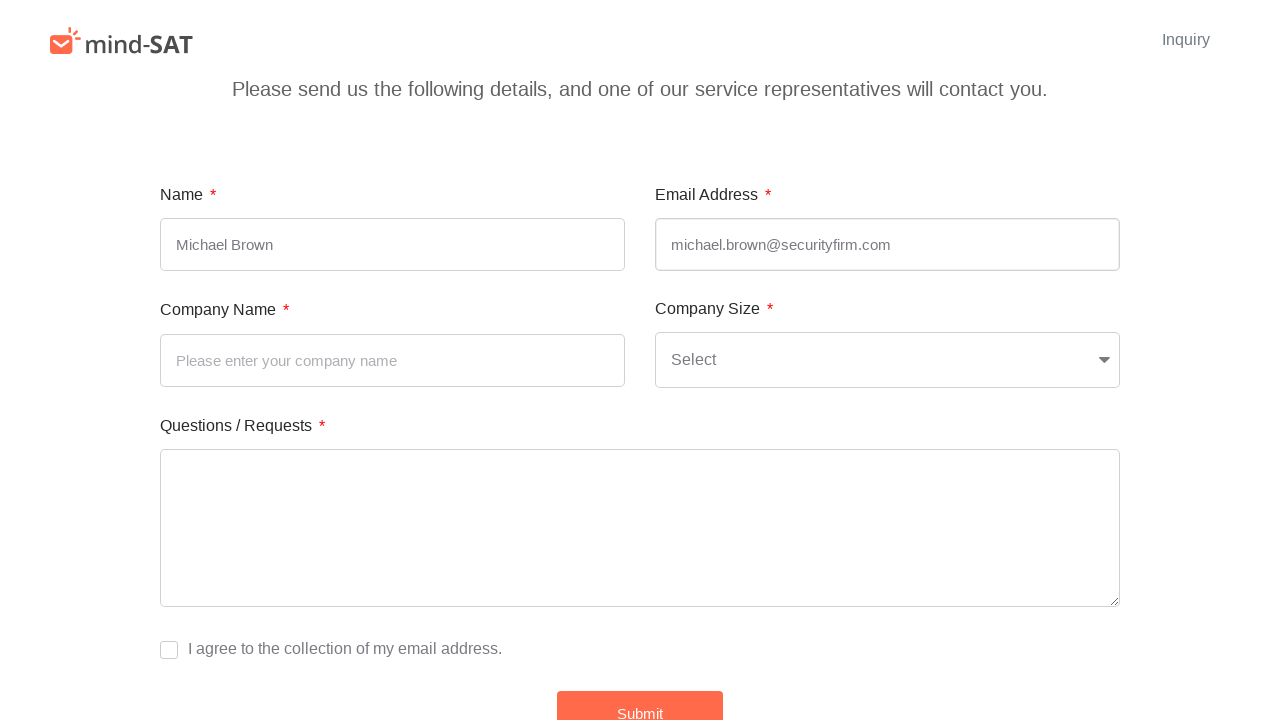

Filled company name field with 'Security Solutions LLC' on internal:attr=[placeholder="Please enter your company name"i]
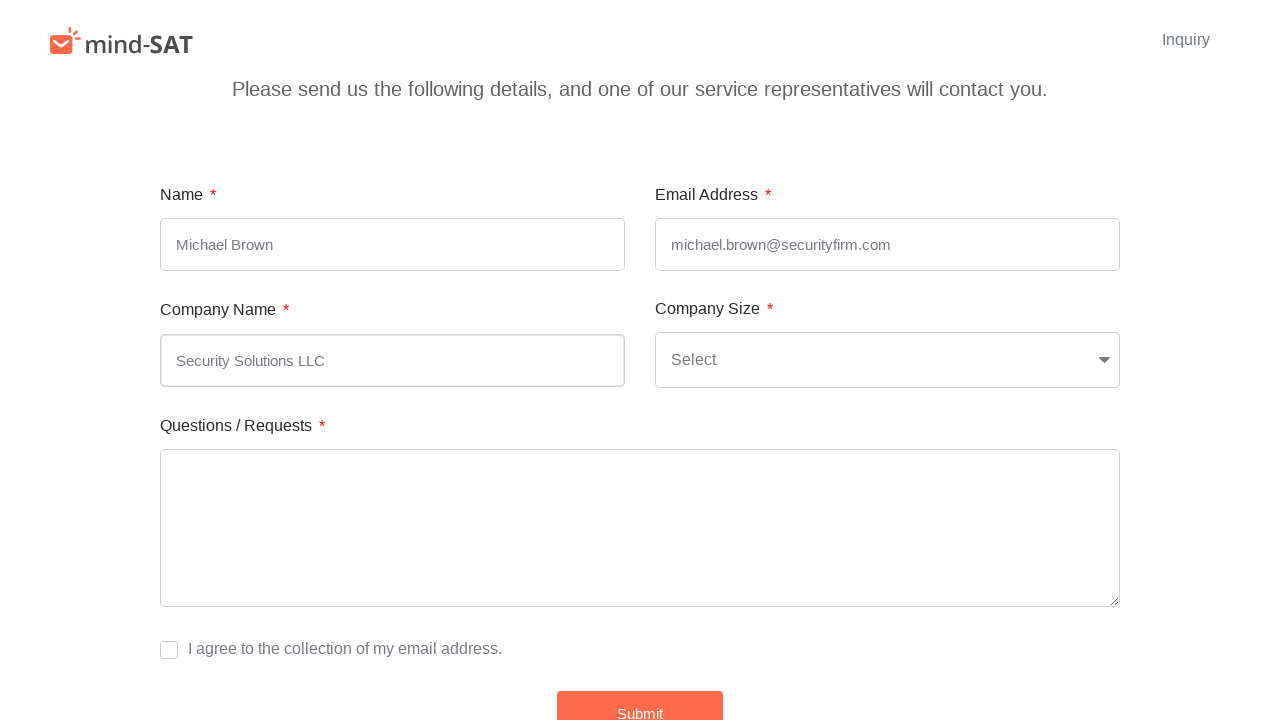

Selected company size option on internal:label="Company Size"i
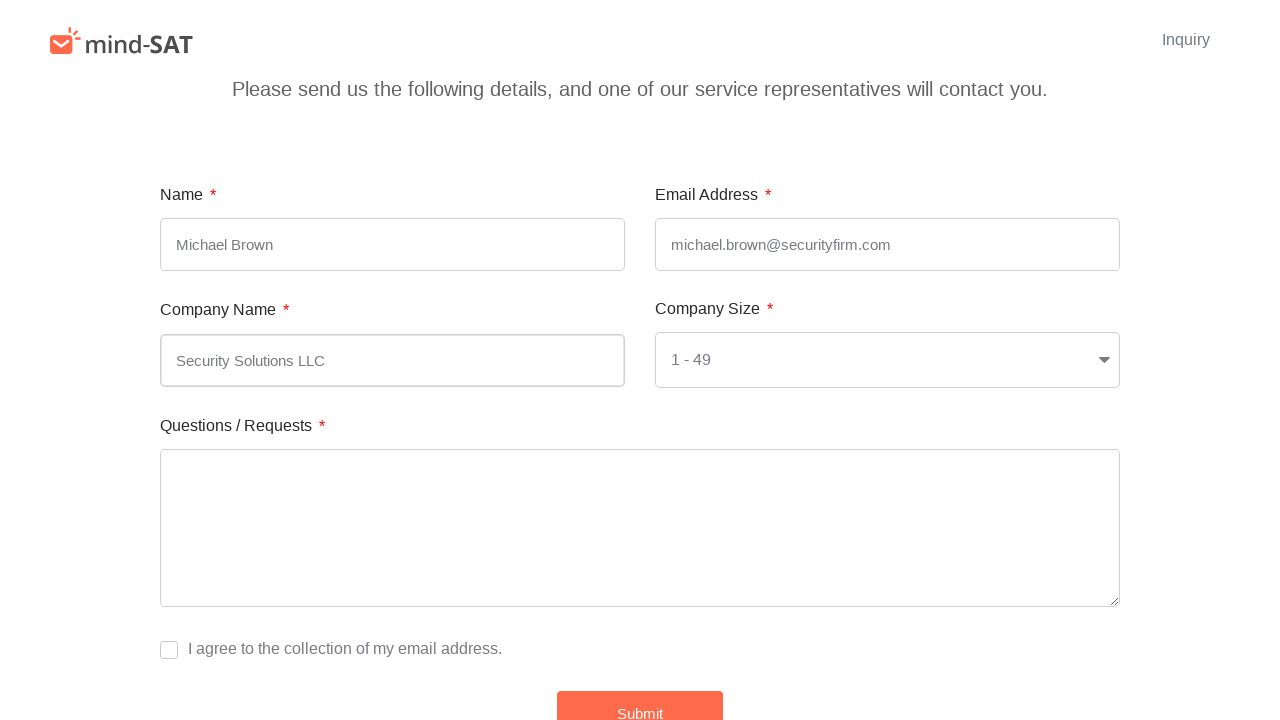

Clicked Questions/Requests text area at (640, 528) on internal:label="Questions / Requests"i
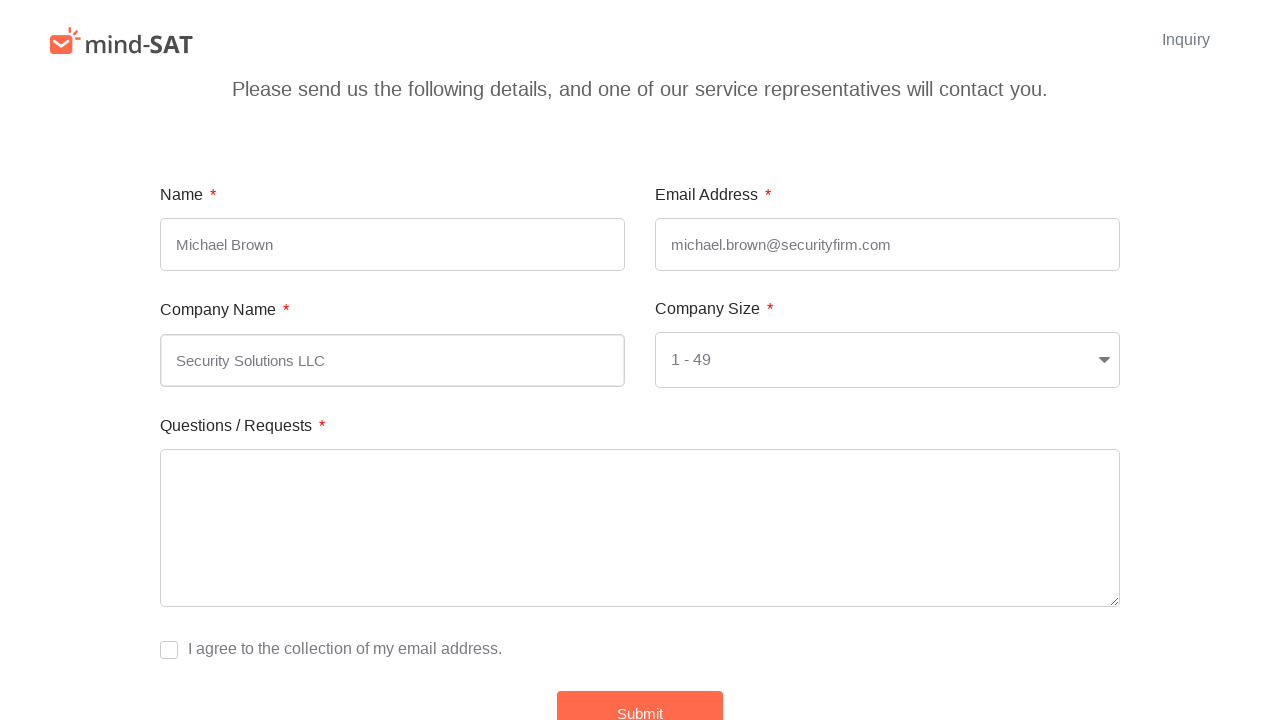

Filled Questions/Requests field with product demonstration request on internal:label="Questions / Requests"i
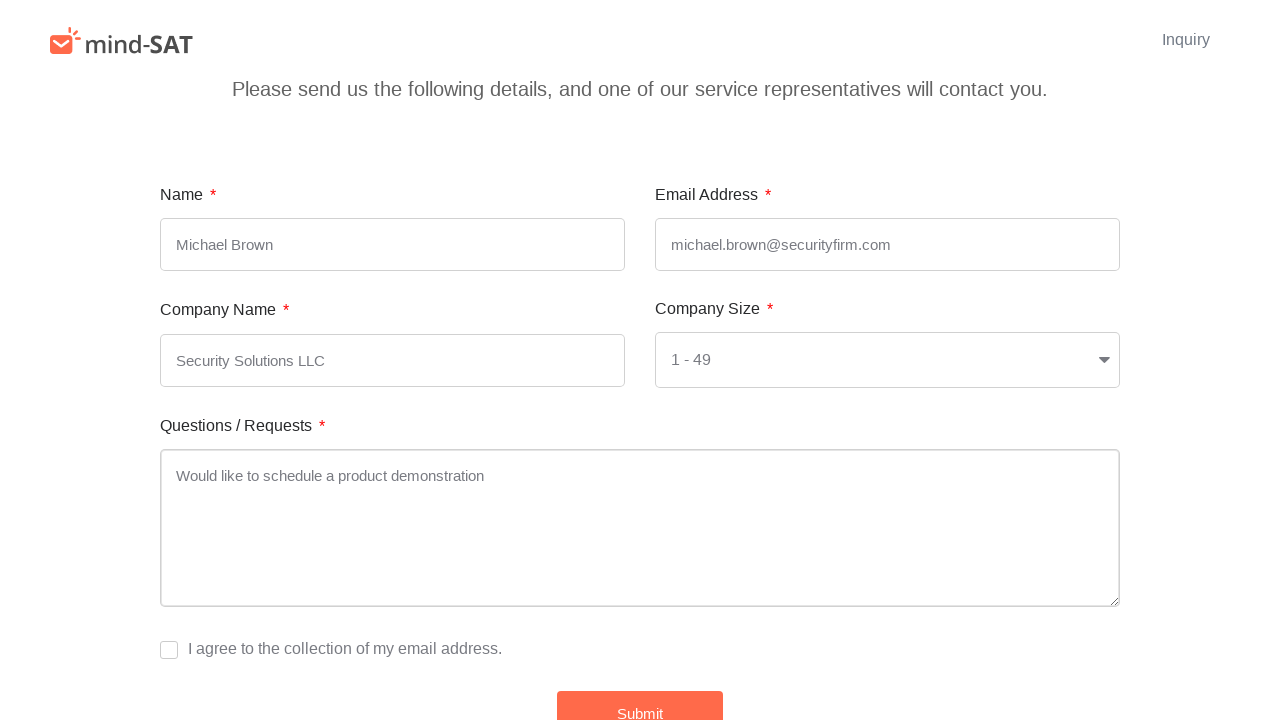

Clicked checkbox to agree to terms and conditions at (169, 650) on internal:text="I agree to the collection of"i
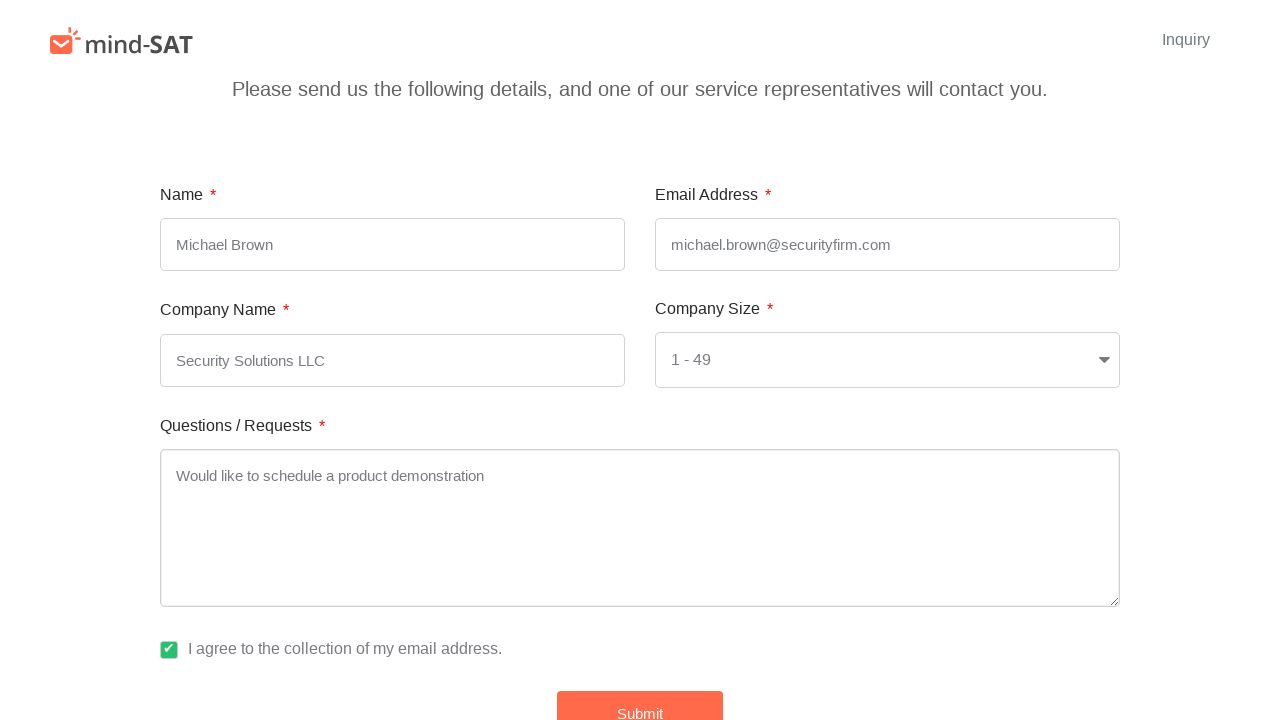

Clicked Submit button to submit contact form at (640, 360) on internal:role=button[name="Submit"i]
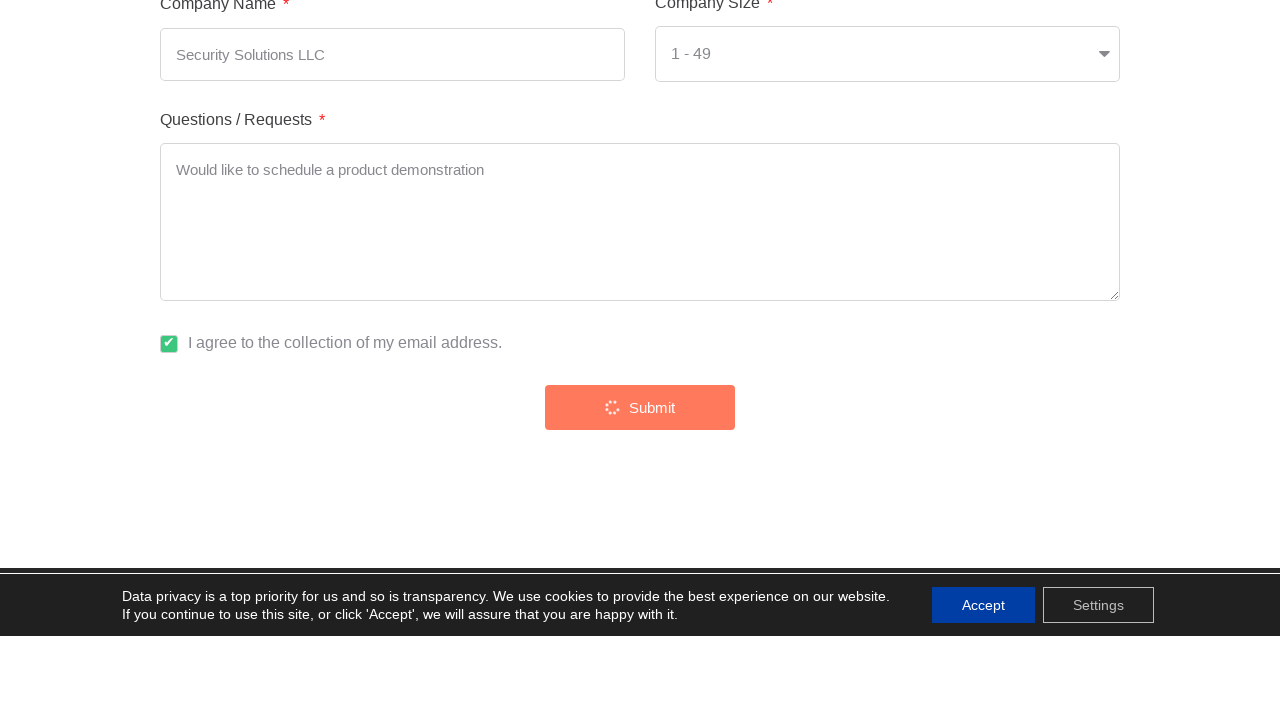

Clicked Confirm link to verify submission at (640, 425) on internal:role=link[name="Confirm"i]
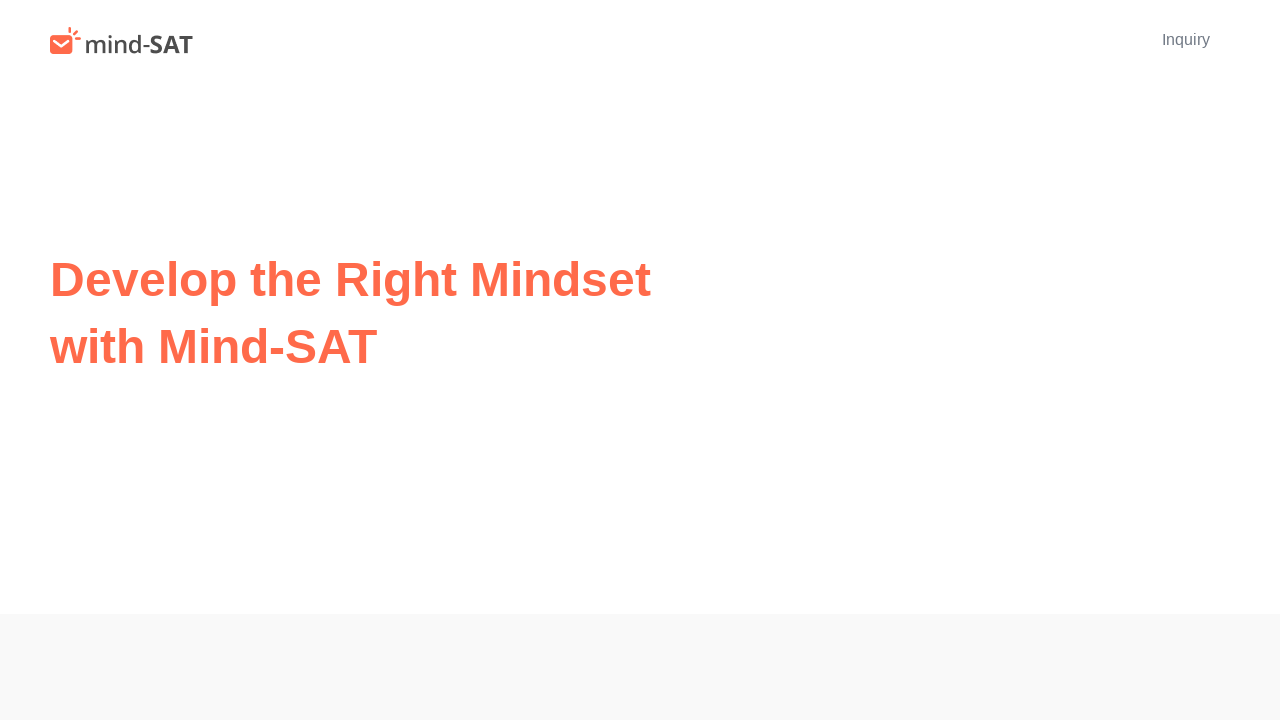

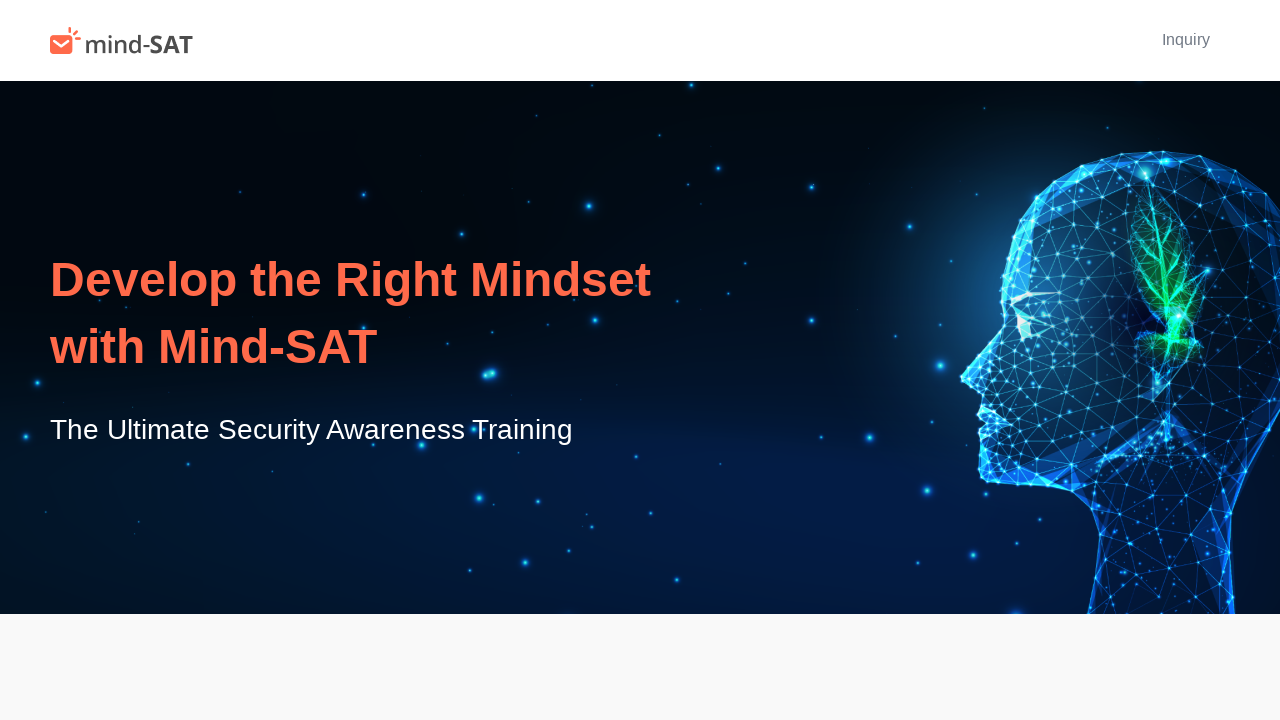